Tests clearing completed items using the Clear Completed button

Starting URL: https://example.cypress.io/todo

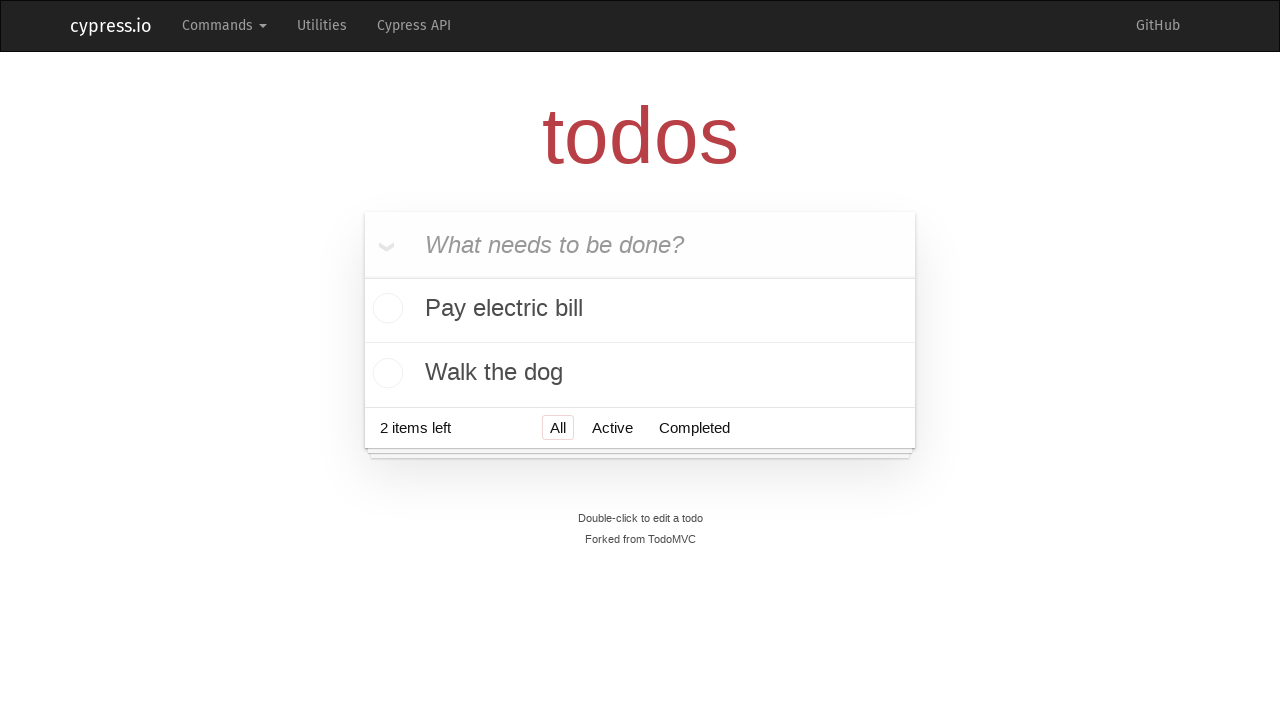

Waited for todo list to load
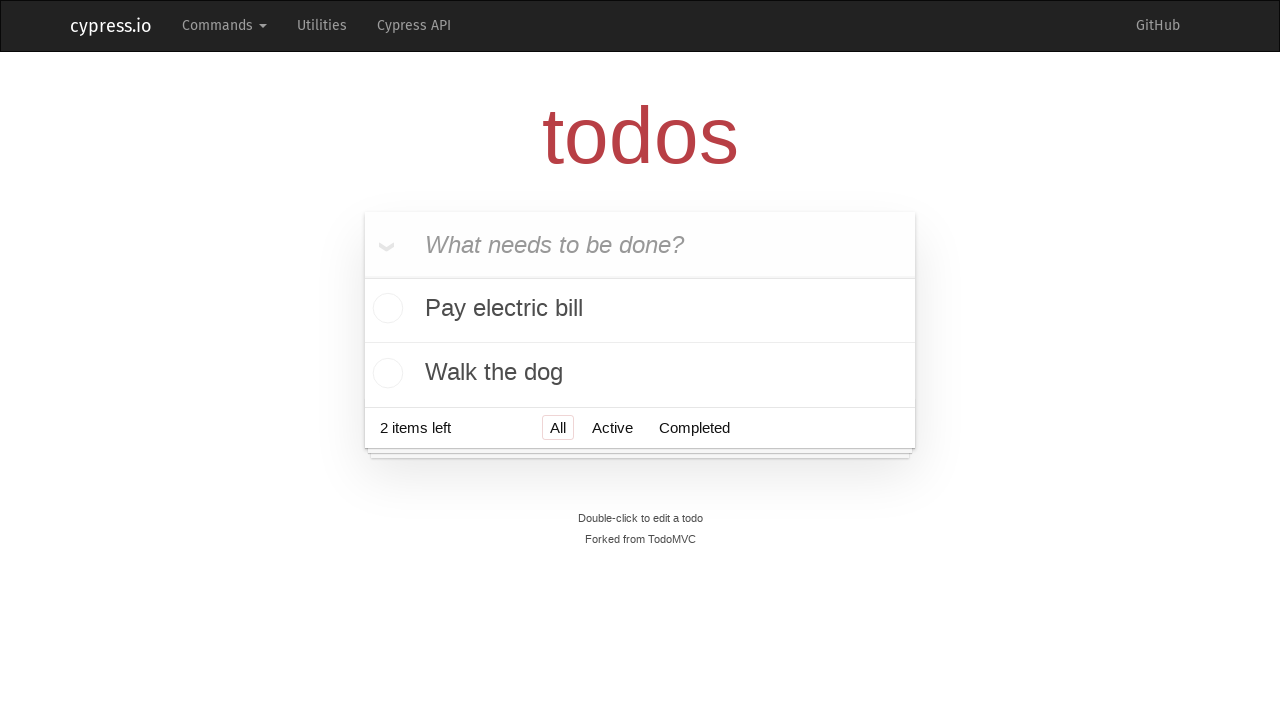

Marked 'Pay electric bill' as completed at (385, 310) on xpath=//*[contains(text(),'Pay electric bill')]/preceding-sibling::input
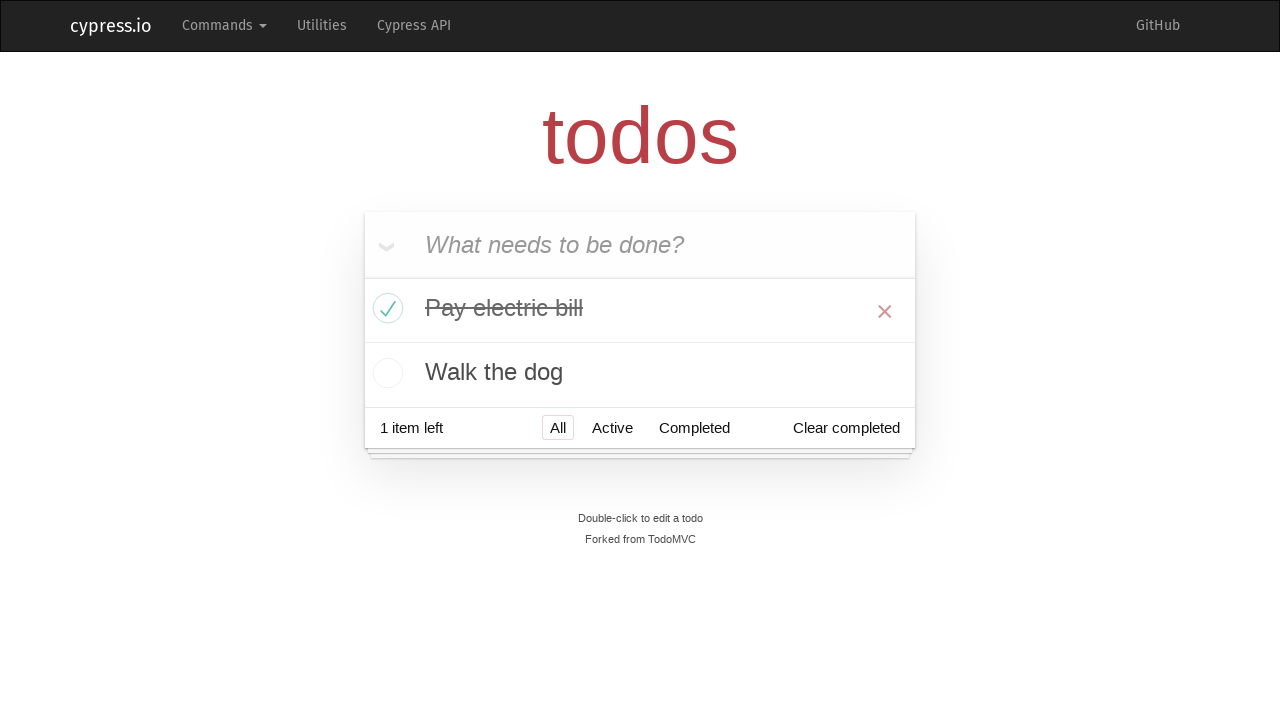

Clicked 'Clear completed' button at (846, 428) on text=Clear completed
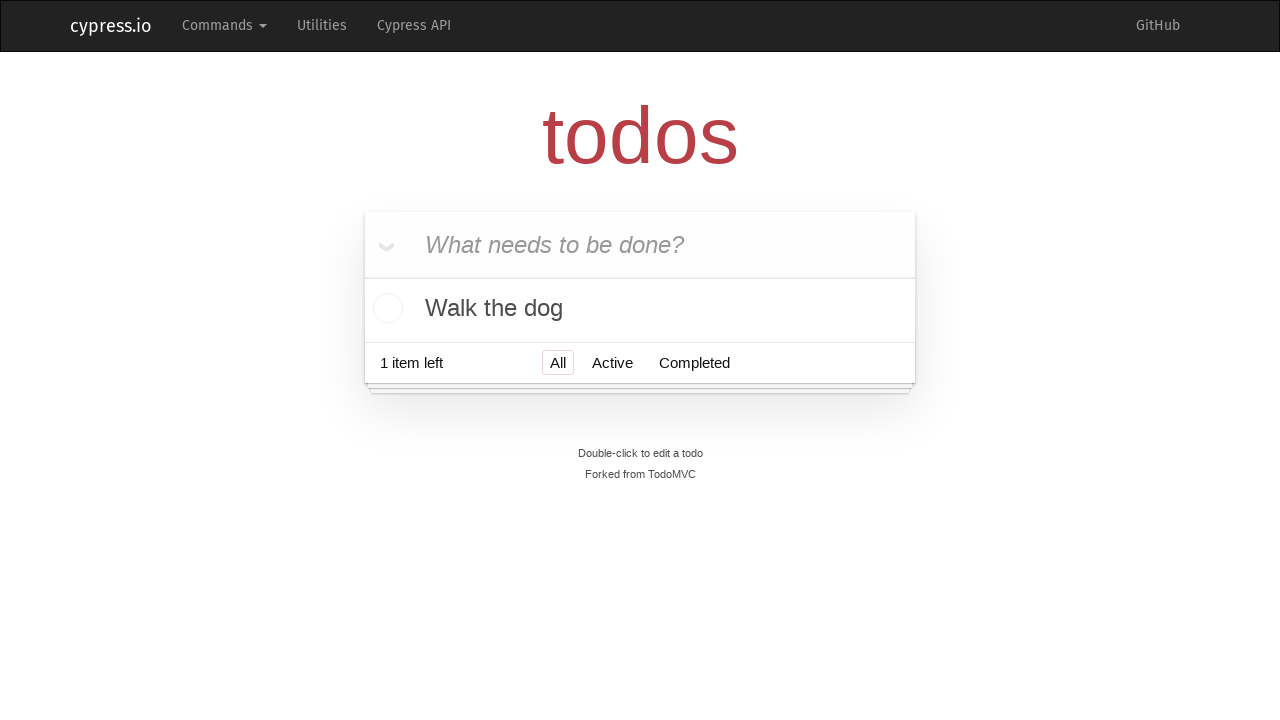

Retrieved all todo items to verify removal
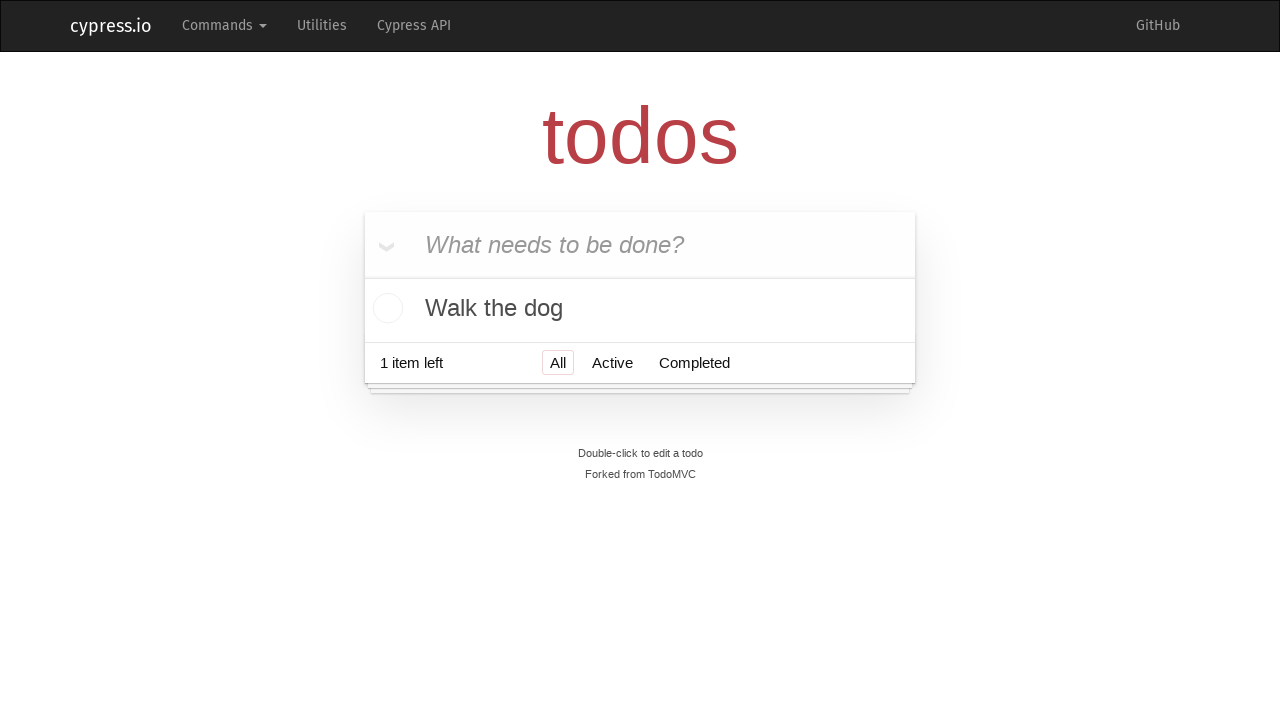

Verified 'Pay electric bill' was removed from todo list
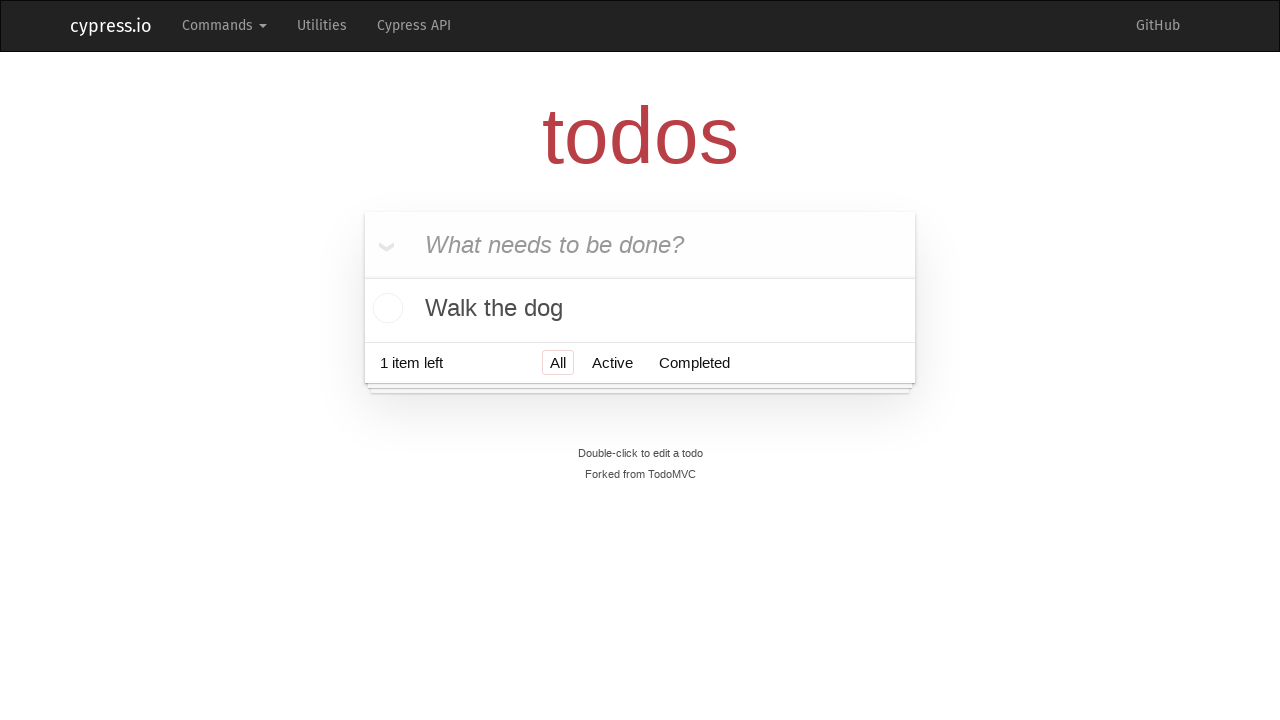

Verified 'Walk the dog' still appears in todo list
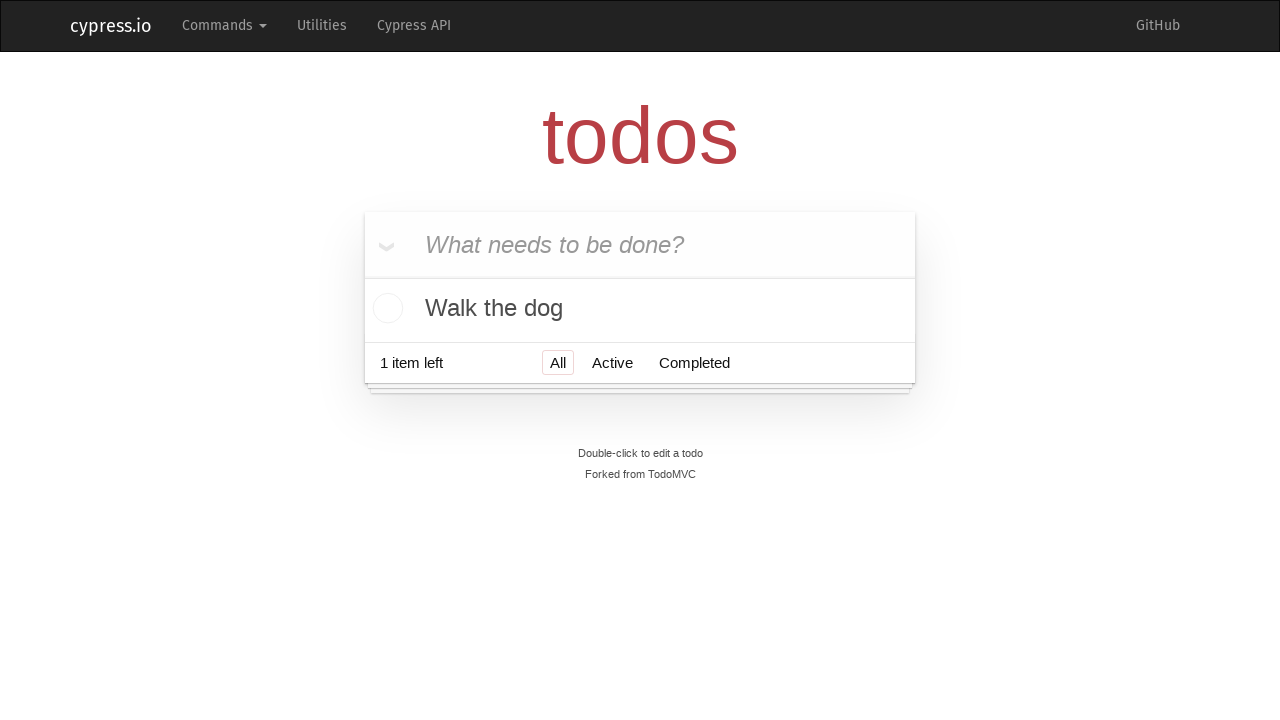

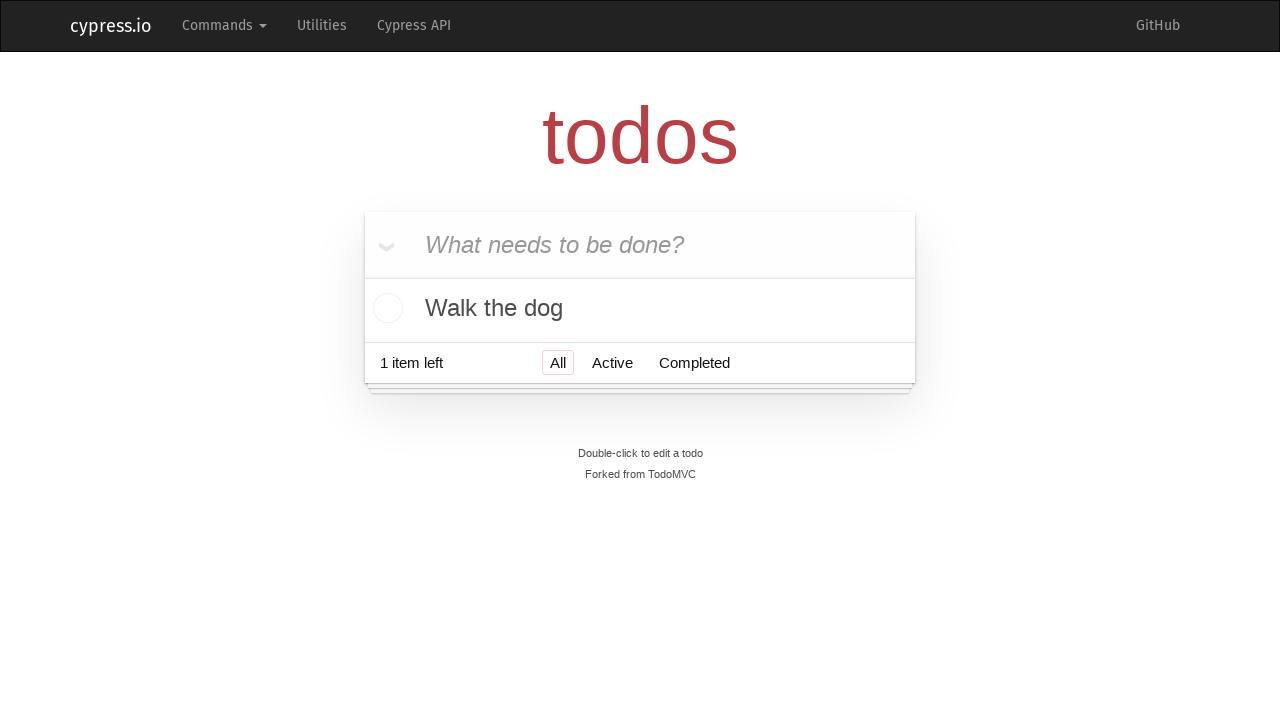